Tests the city selection functionality on NoBroker rental property website by clicking on the city dropdown and selecting a different city (Greater Noida) from the list.

Starting URL: https://www.nobroker.in/mumbai/rent

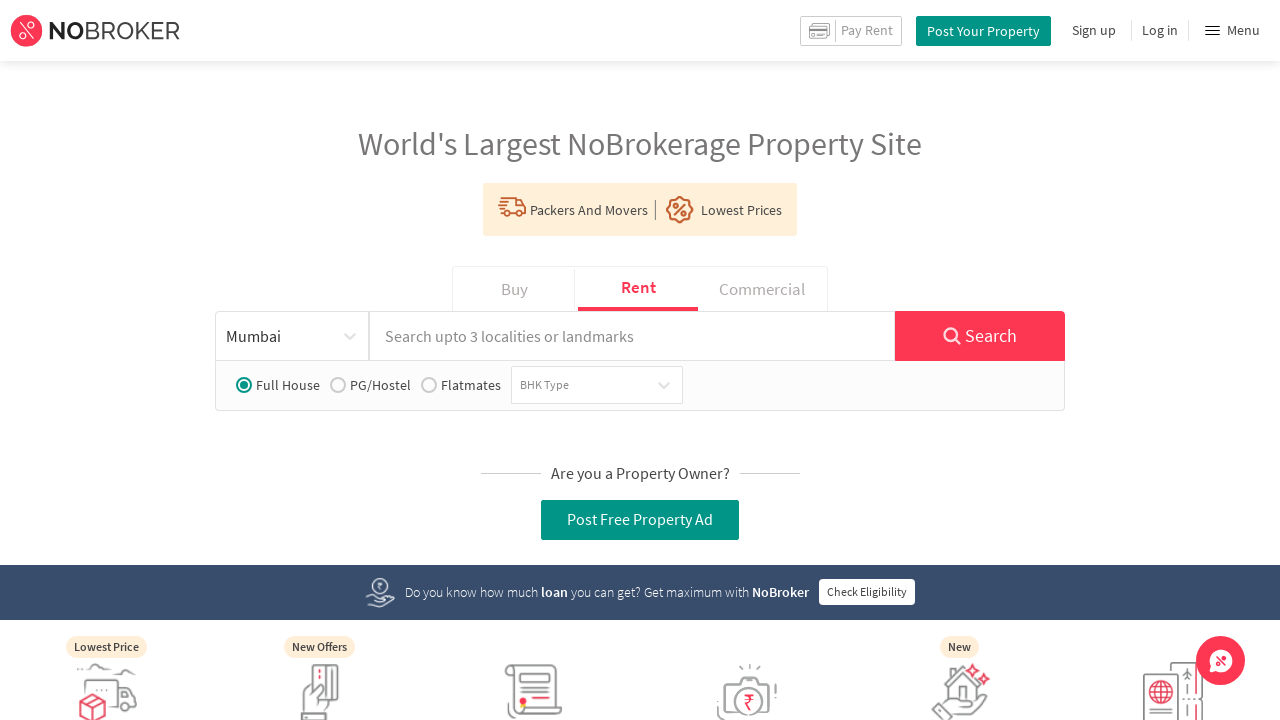

Waited for page to load (2000ms)
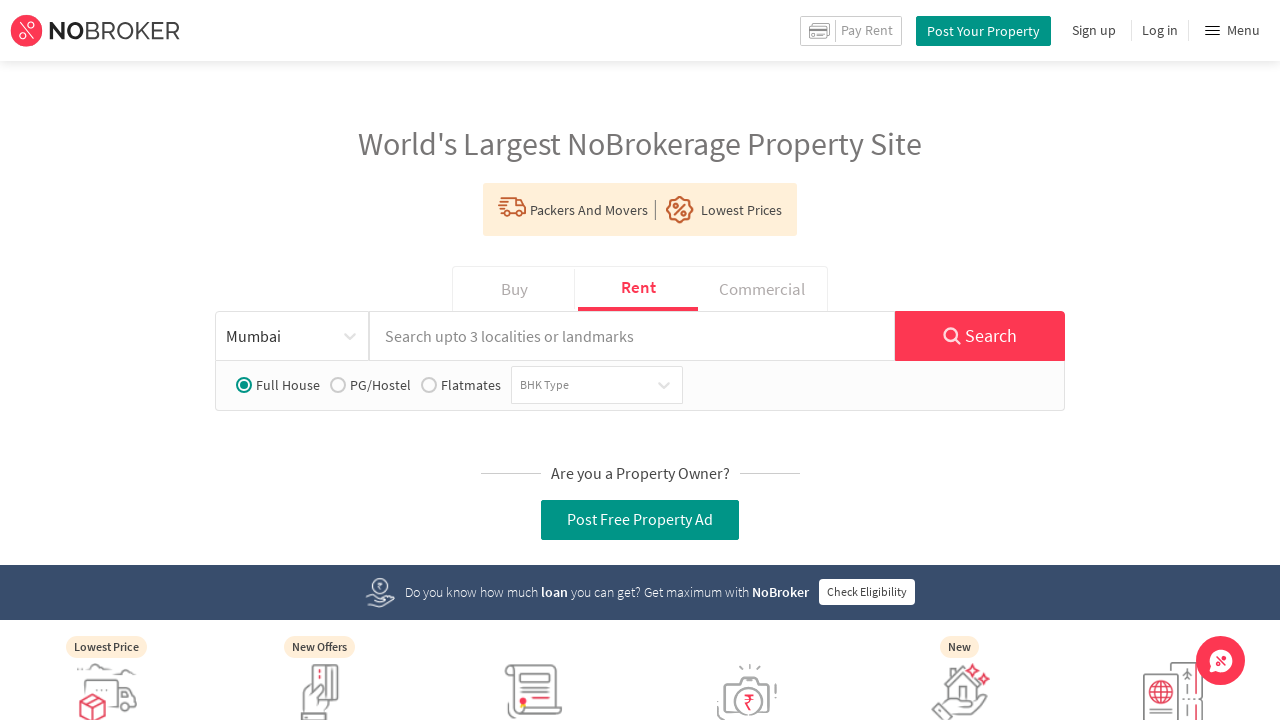

Clicked on city selector dropdown at (292, 336) on (//div[@id='searchCity'])[1]
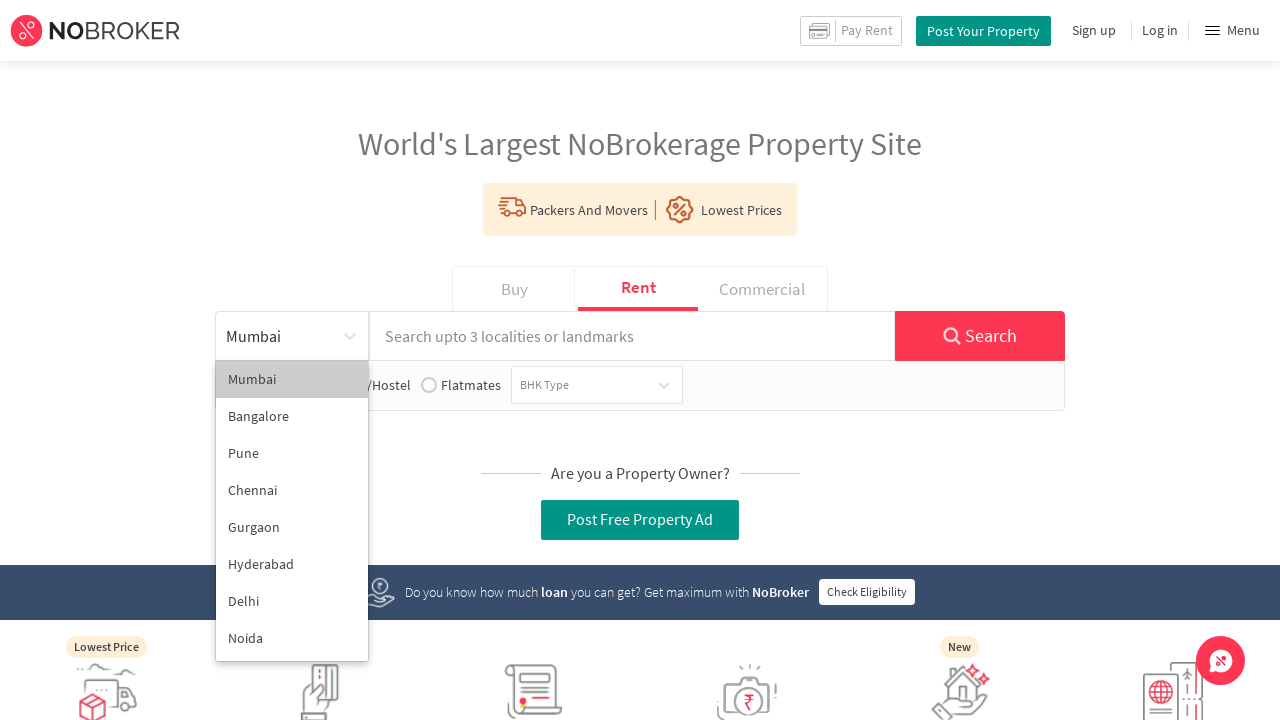

Waited for dropdown options to appear (2000ms)
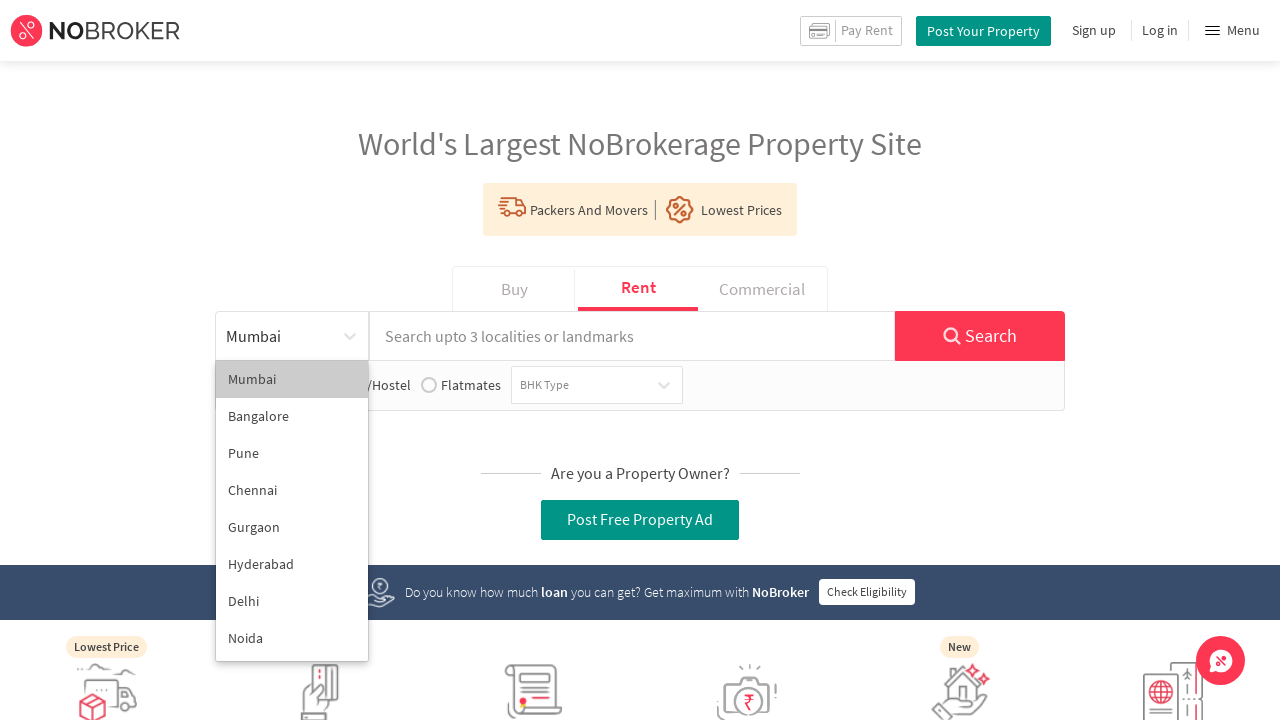

Clicked on 'Greater Noida' city option at (292, 642) on xpath=//div[contains(@id,'react-select')] >> nth=8
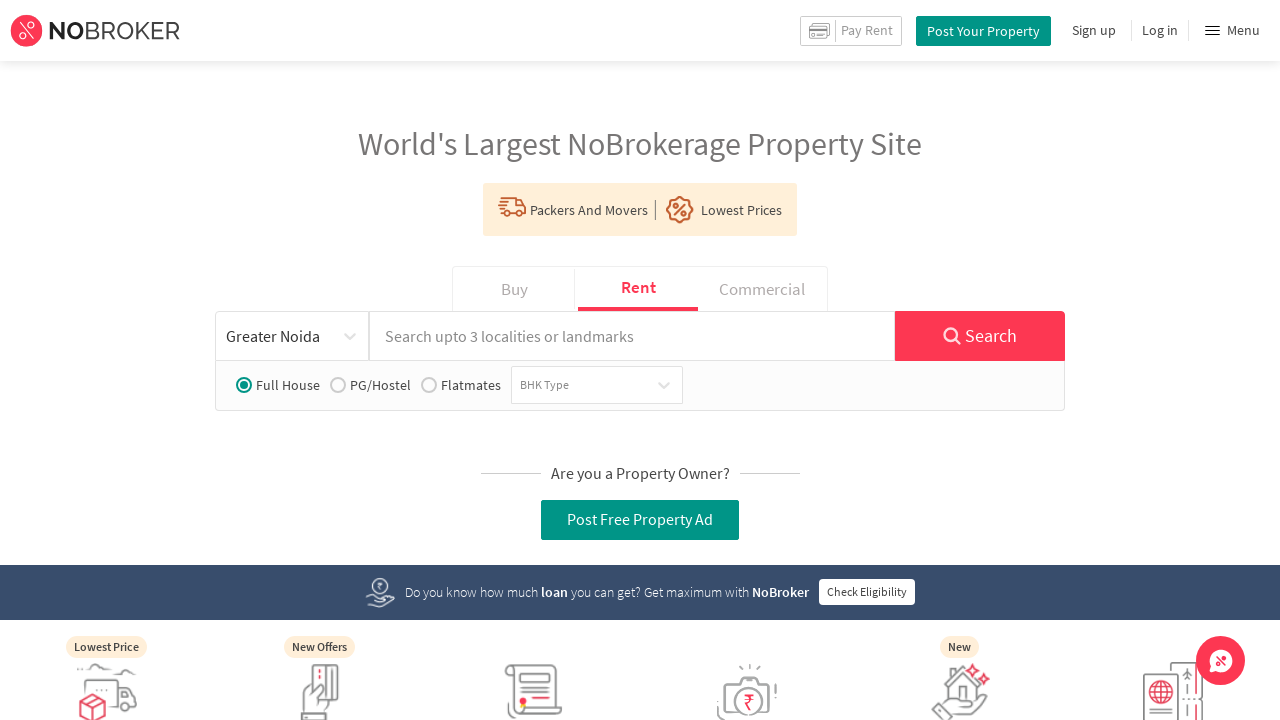

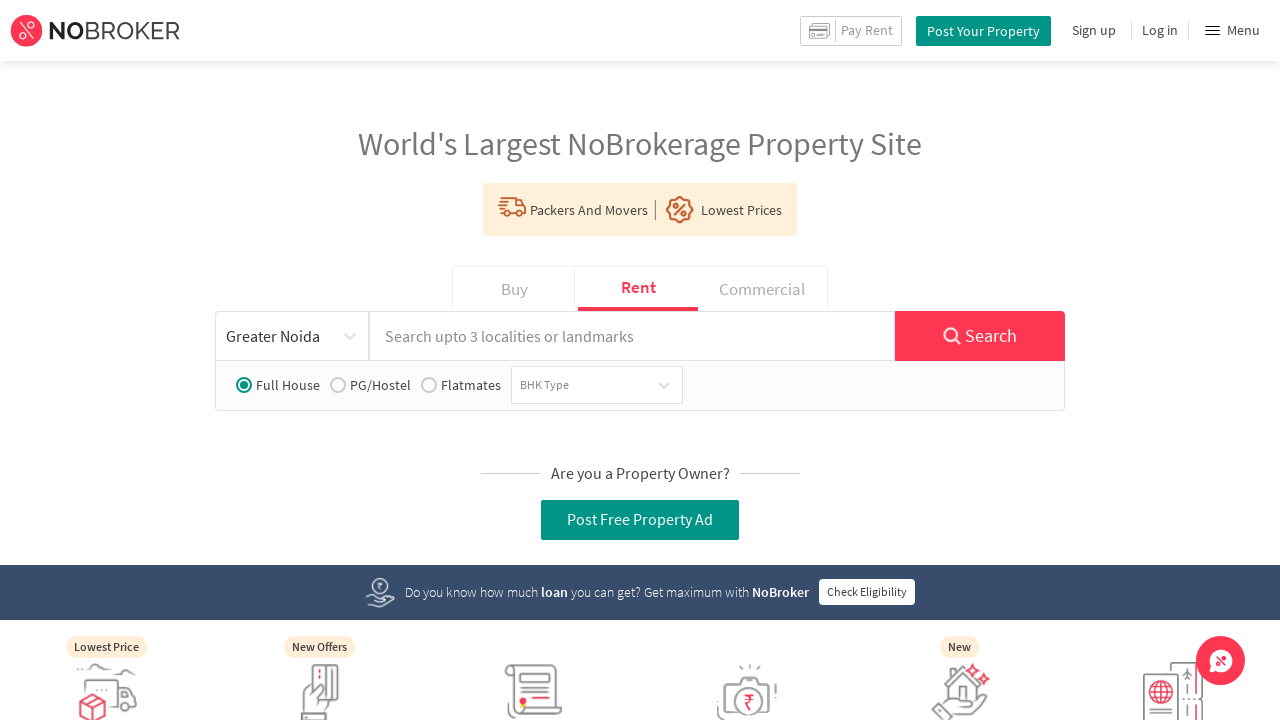